Tests that the back button navigates between filter views correctly

Starting URL: https://demo.playwright.dev/todomvc

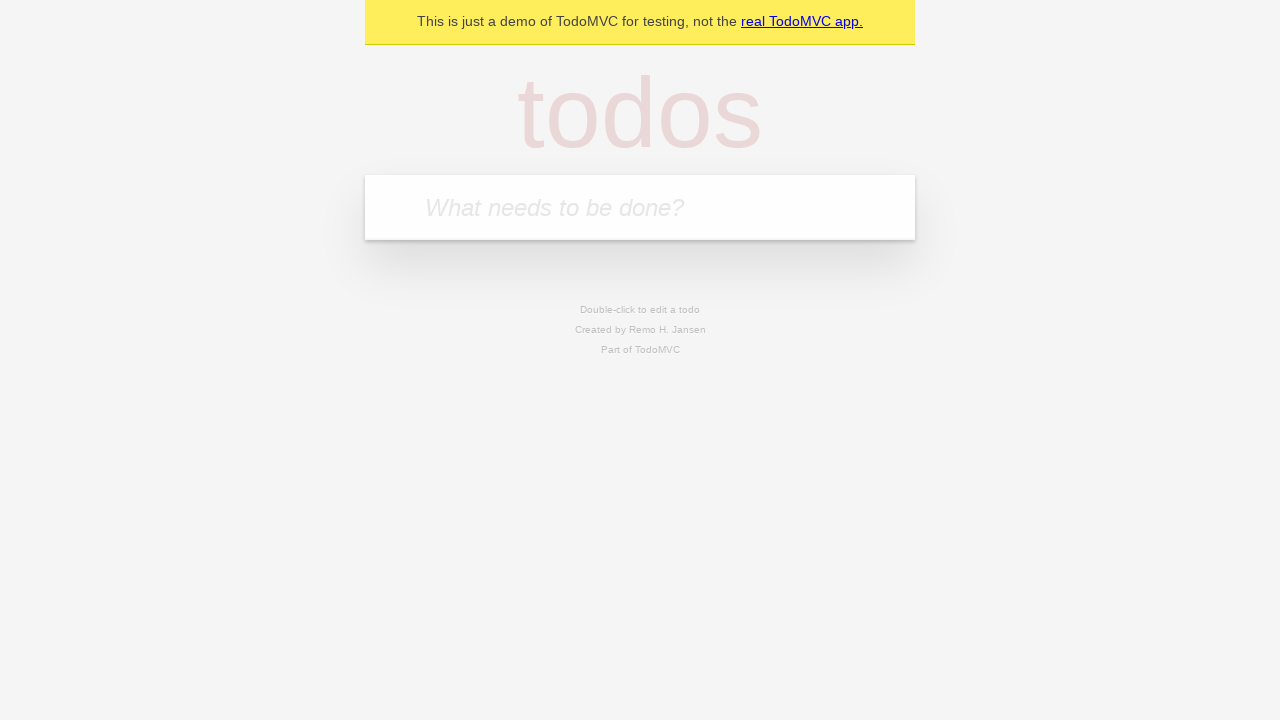

Filled todo input with 'buy some cheese' on internal:attr=[placeholder="What needs to be done?"i]
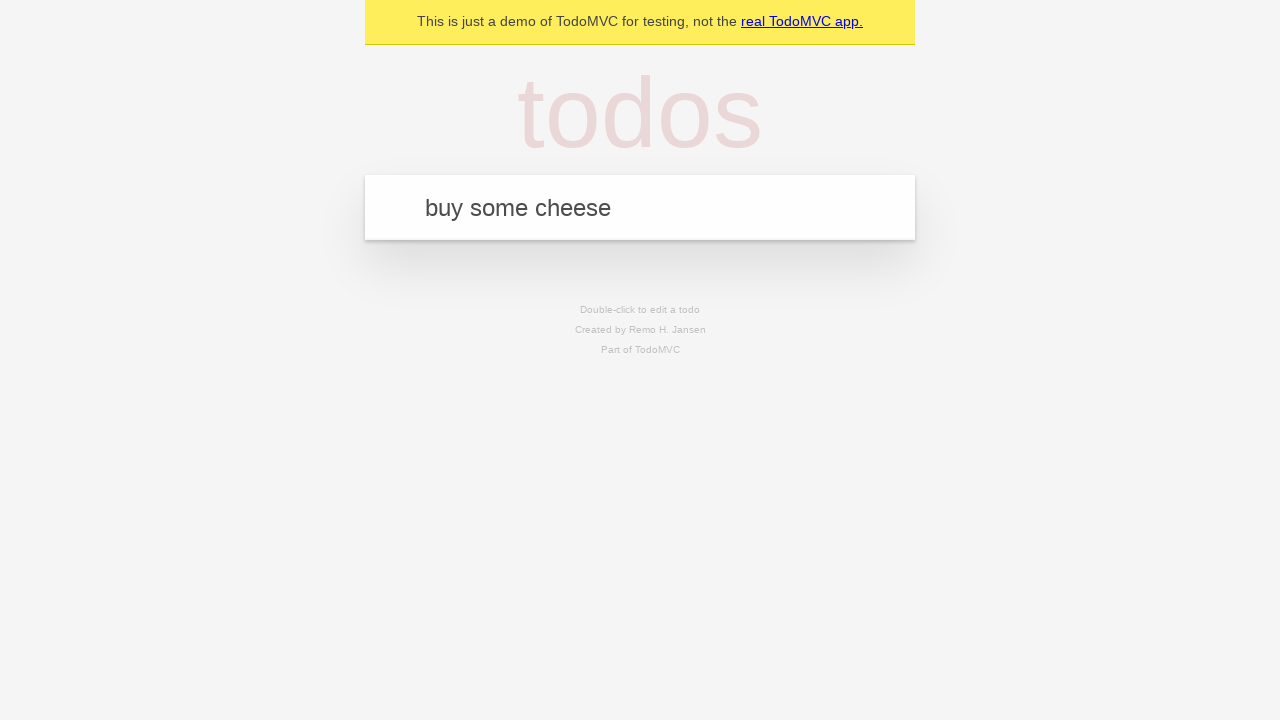

Pressed Enter to add first todo item on internal:attr=[placeholder="What needs to be done?"i]
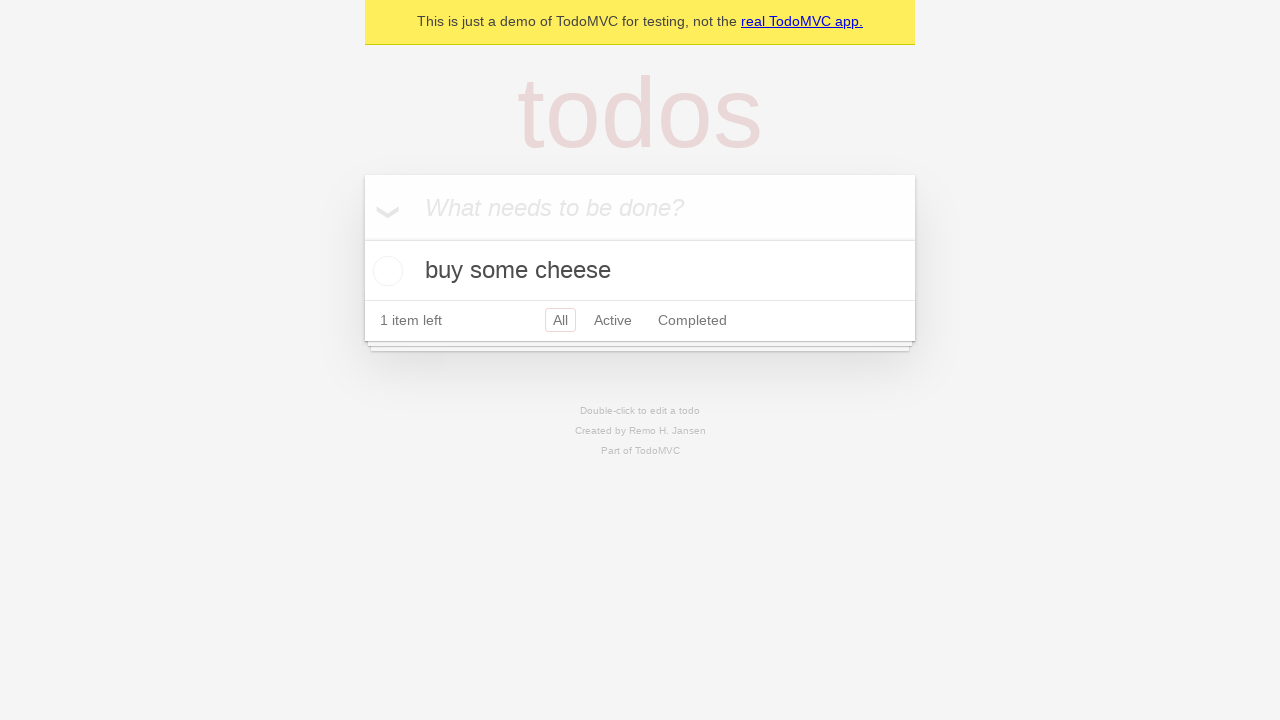

Filled todo input with 'feed the cat' on internal:attr=[placeholder="What needs to be done?"i]
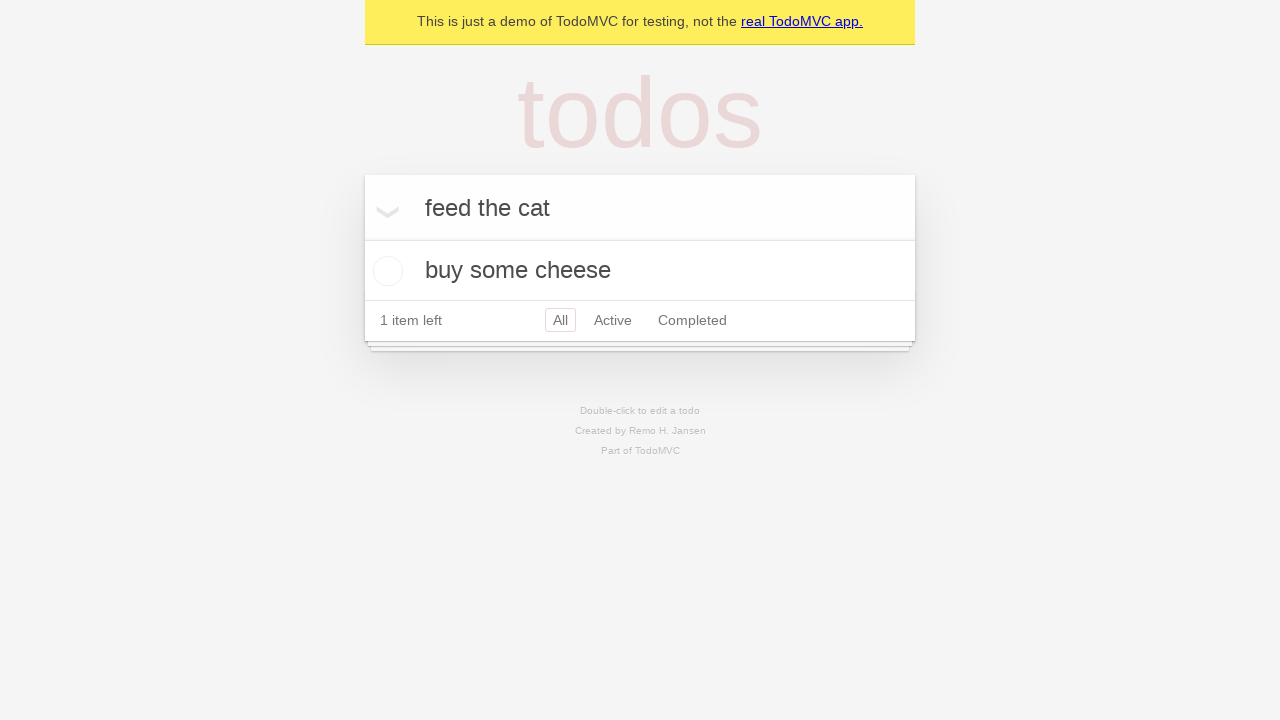

Pressed Enter to add second todo item on internal:attr=[placeholder="What needs to be done?"i]
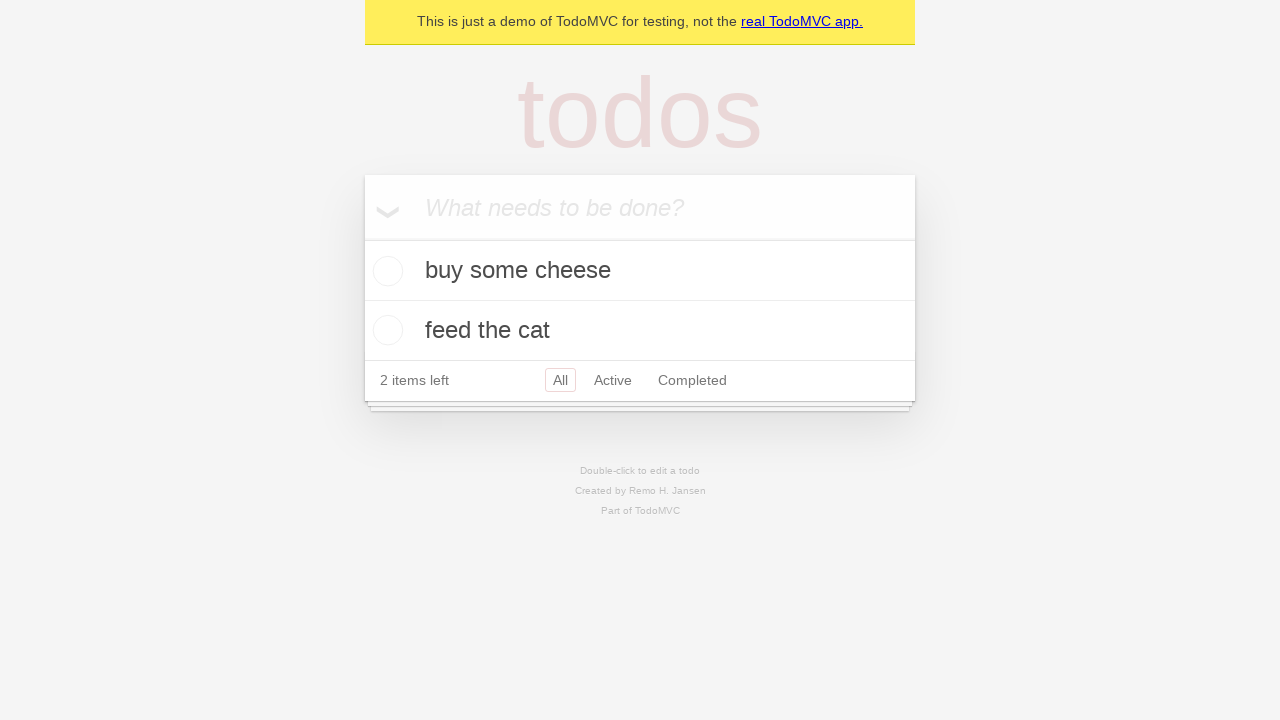

Filled todo input with 'book a doctors appointment' on internal:attr=[placeholder="What needs to be done?"i]
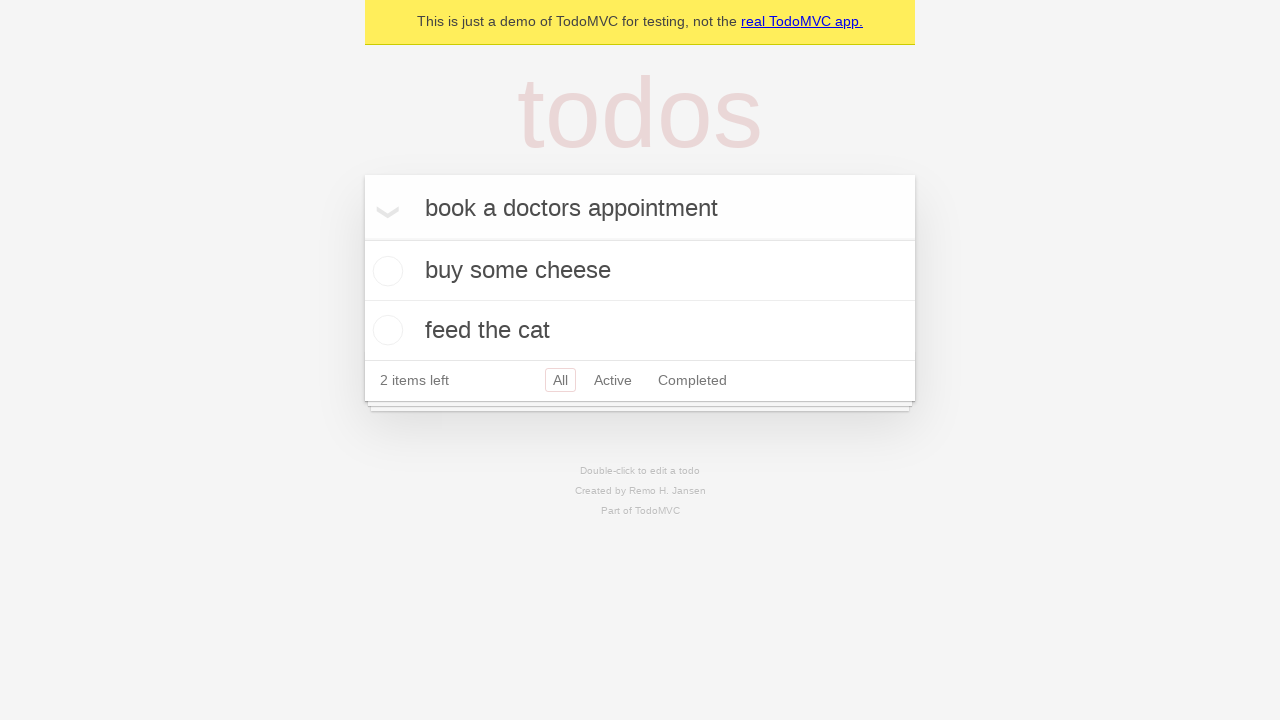

Pressed Enter to add third todo item on internal:attr=[placeholder="What needs to be done?"i]
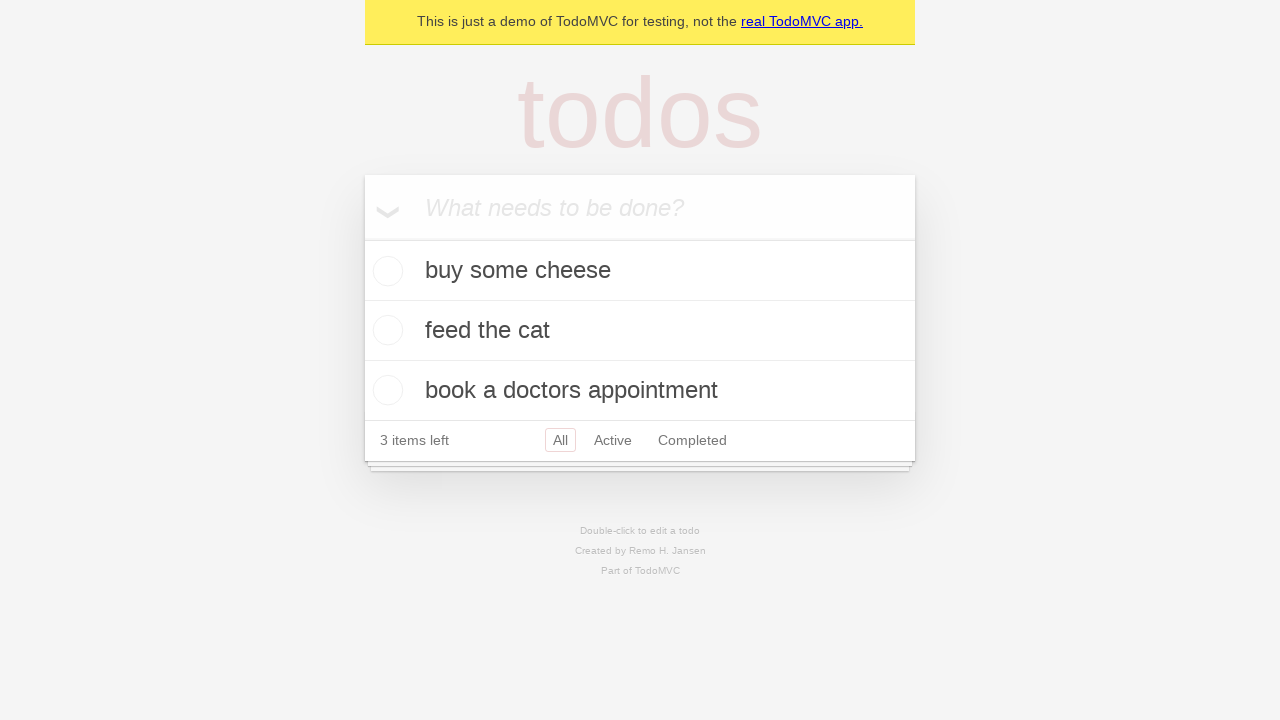

Checked the second todo item at (385, 330) on internal:testid=[data-testid="todo-item"s] >> nth=1 >> internal:role=checkbox
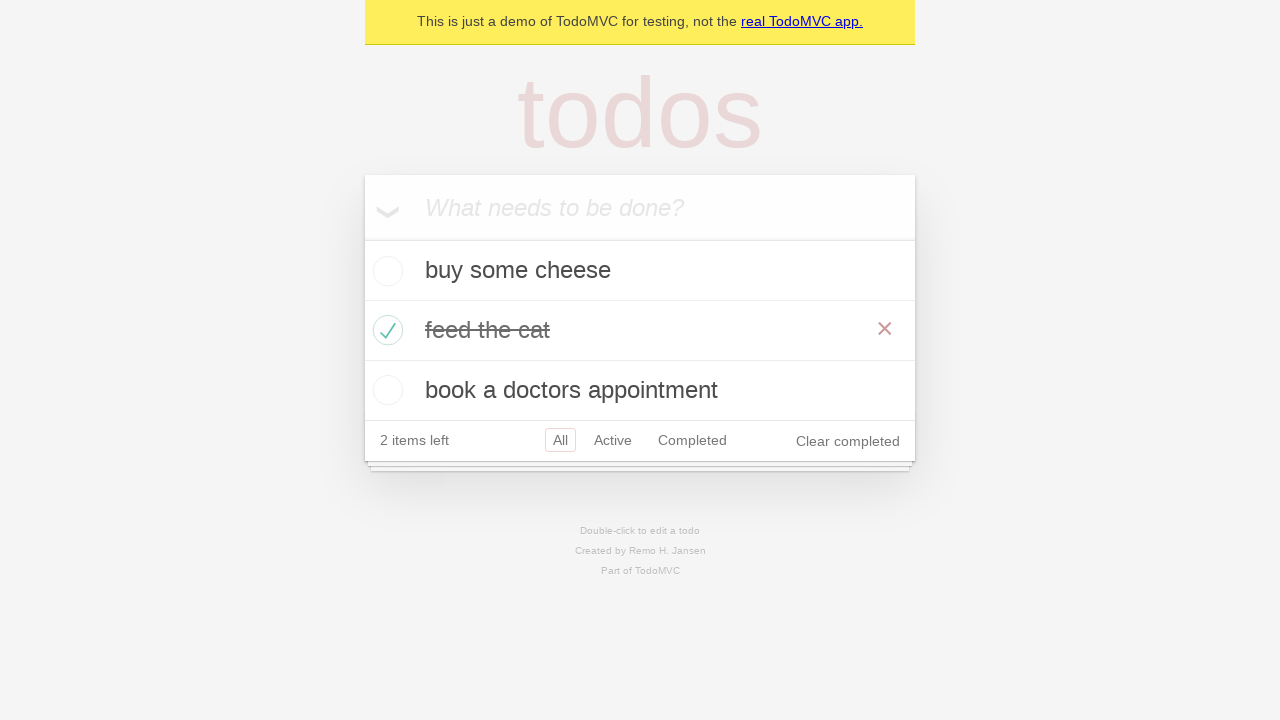

Clicked 'All' filter link at (560, 440) on internal:role=link[name="All"i]
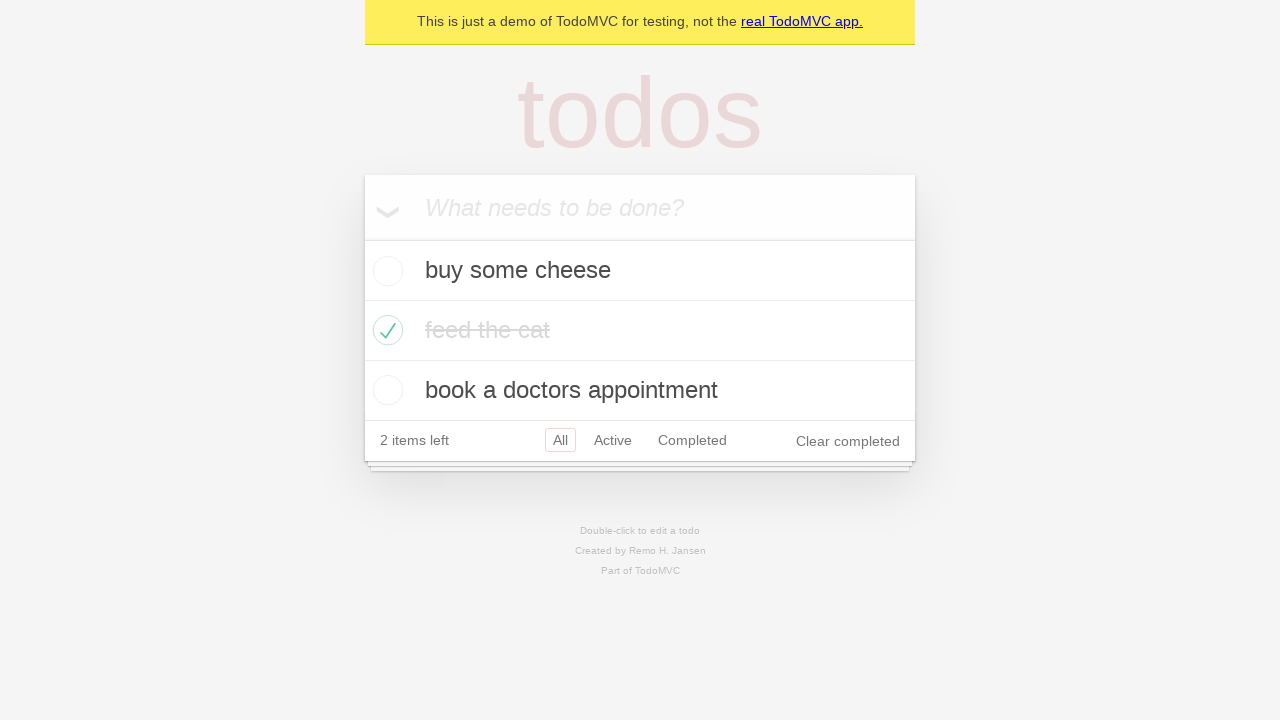

Clicked 'Active' filter link at (613, 440) on internal:role=link[name="Active"i]
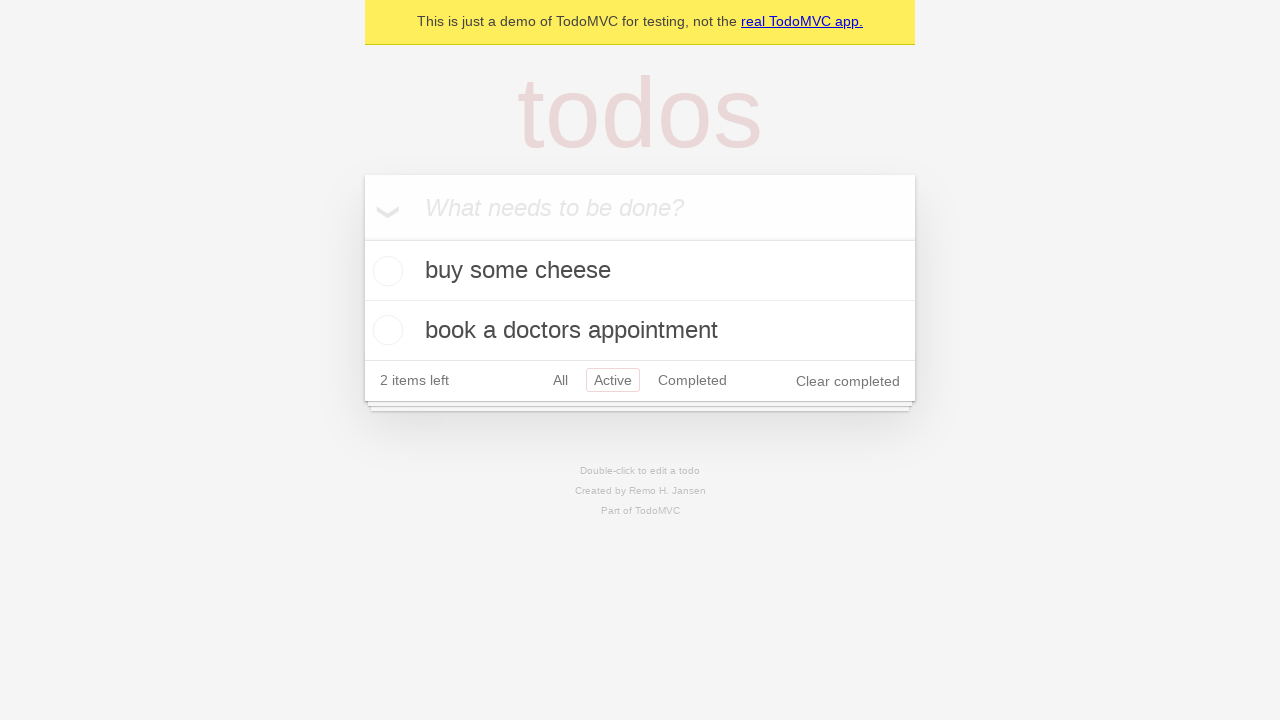

Clicked 'Completed' filter link at (692, 380) on internal:role=link[name="Completed"i]
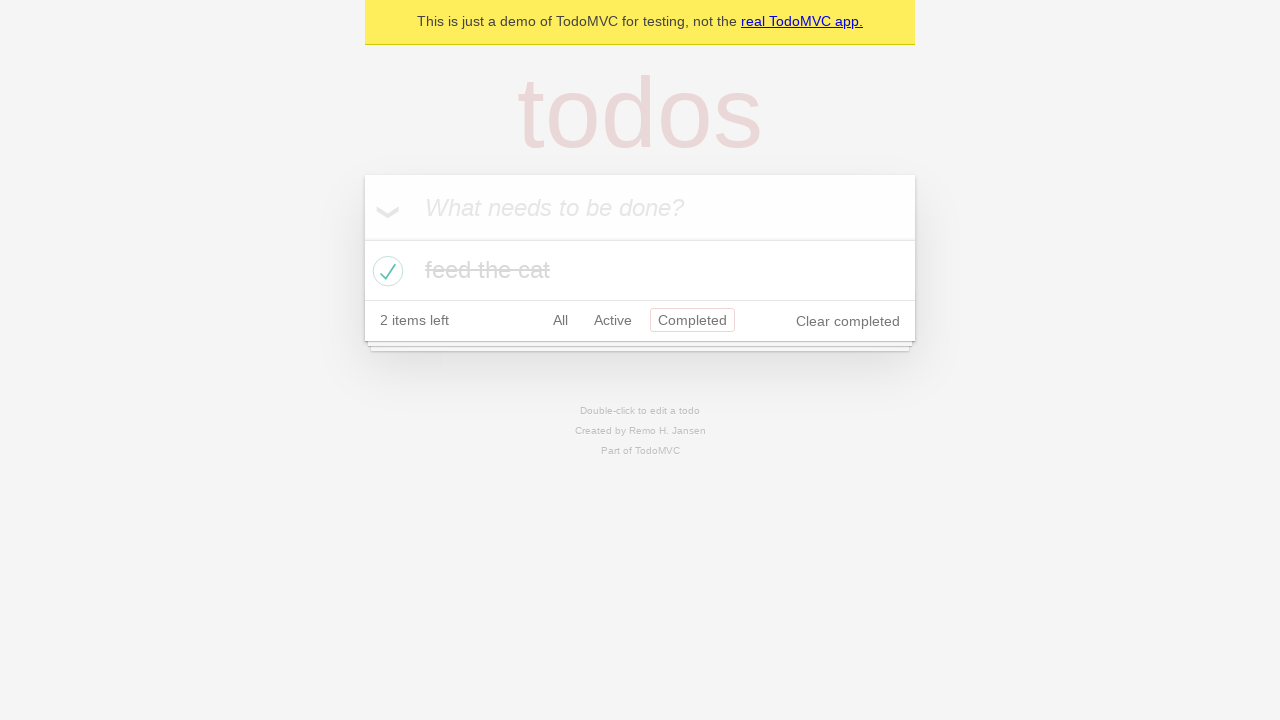

Navigated back to 'Active' filter view
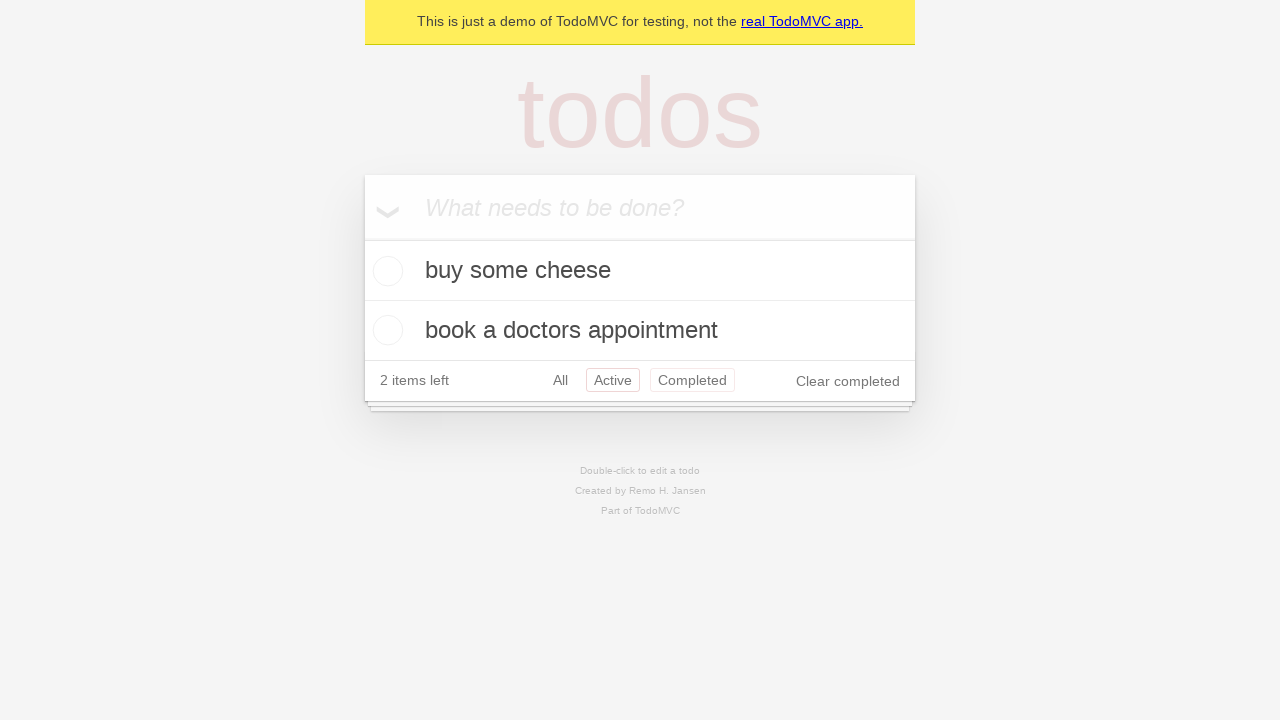

Navigated back to 'All' filter view
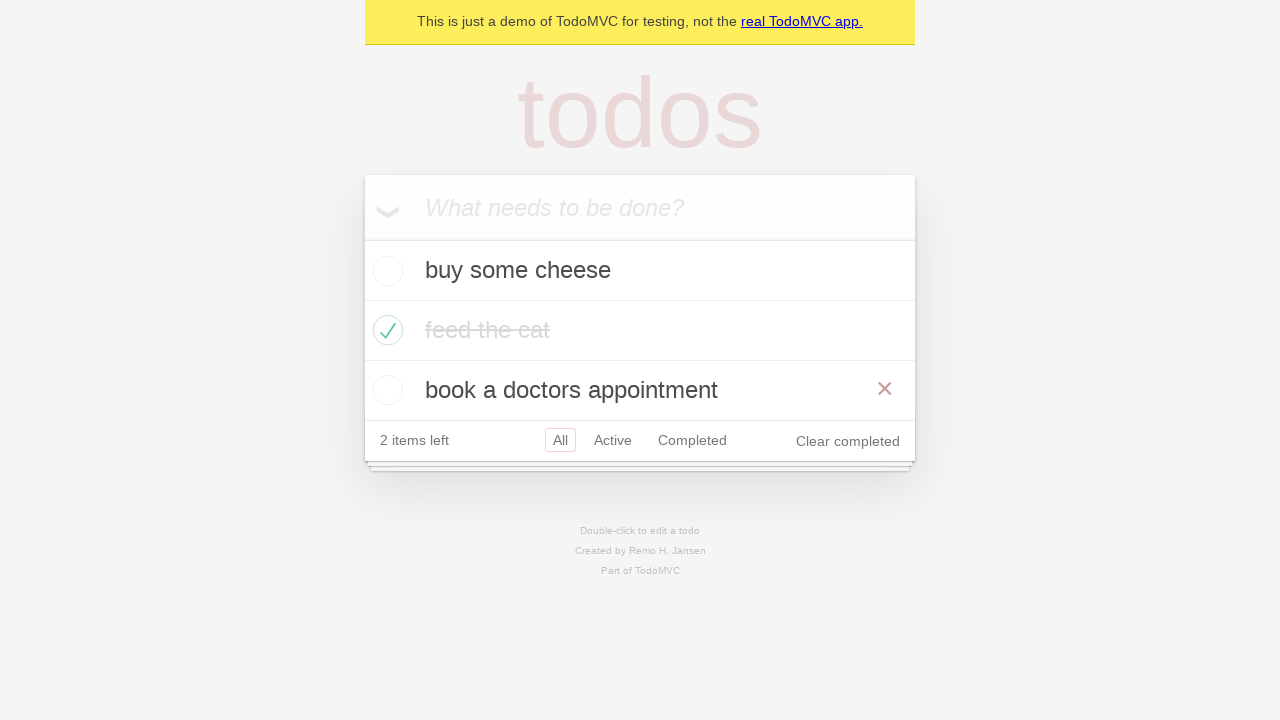

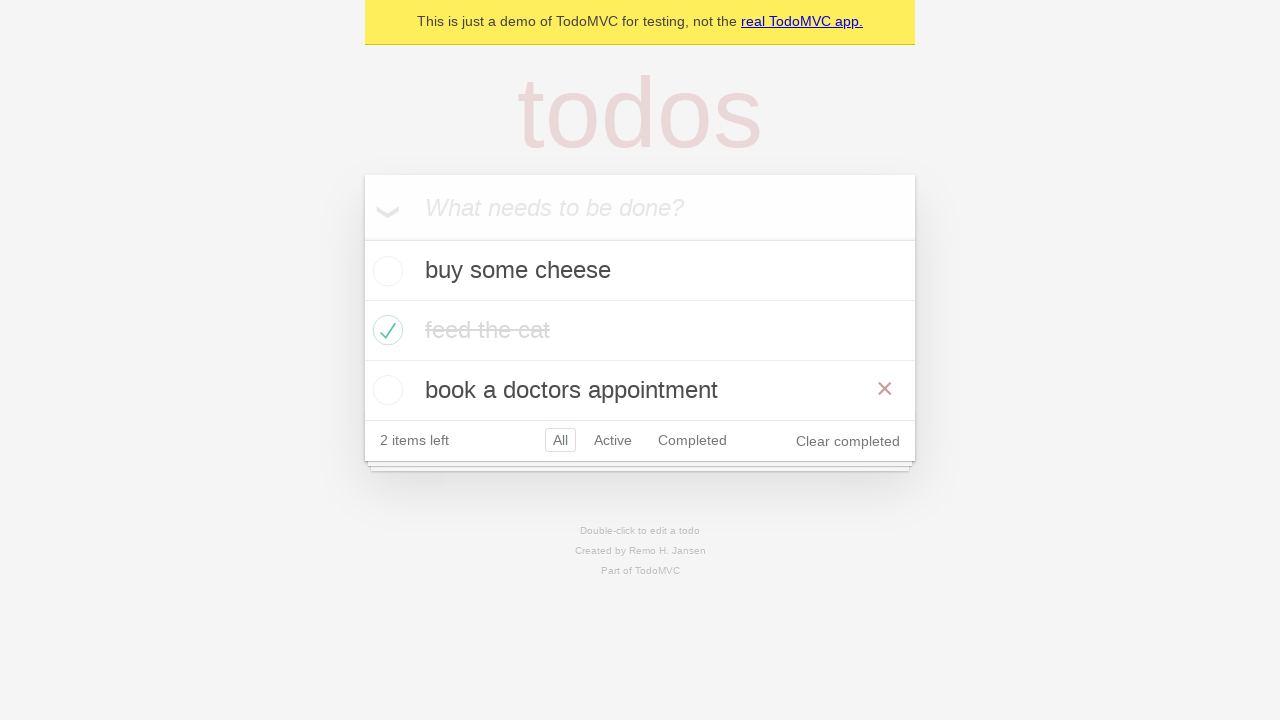